Tests dropdown functionality by selecting Java option from the course dropdown menu

Starting URL: https://www.hyrtutorials.com/p/html-dropdown-elements-practice.html

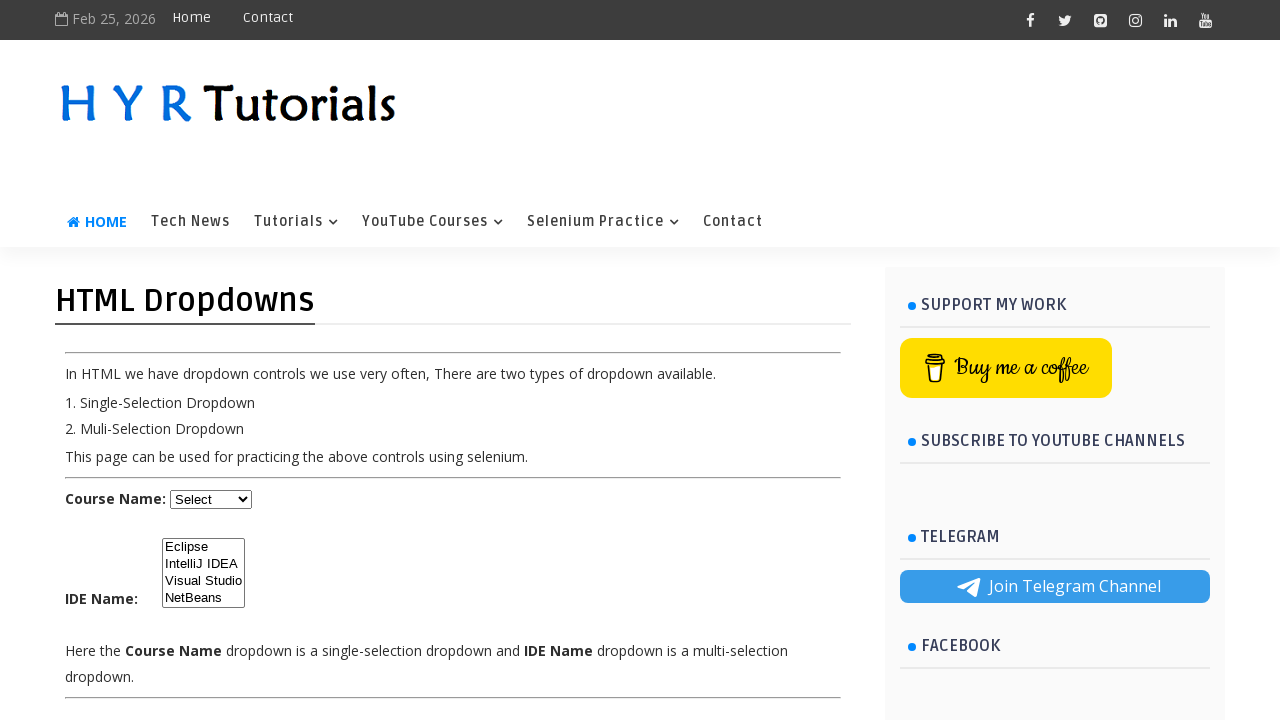

Located the course dropdown element
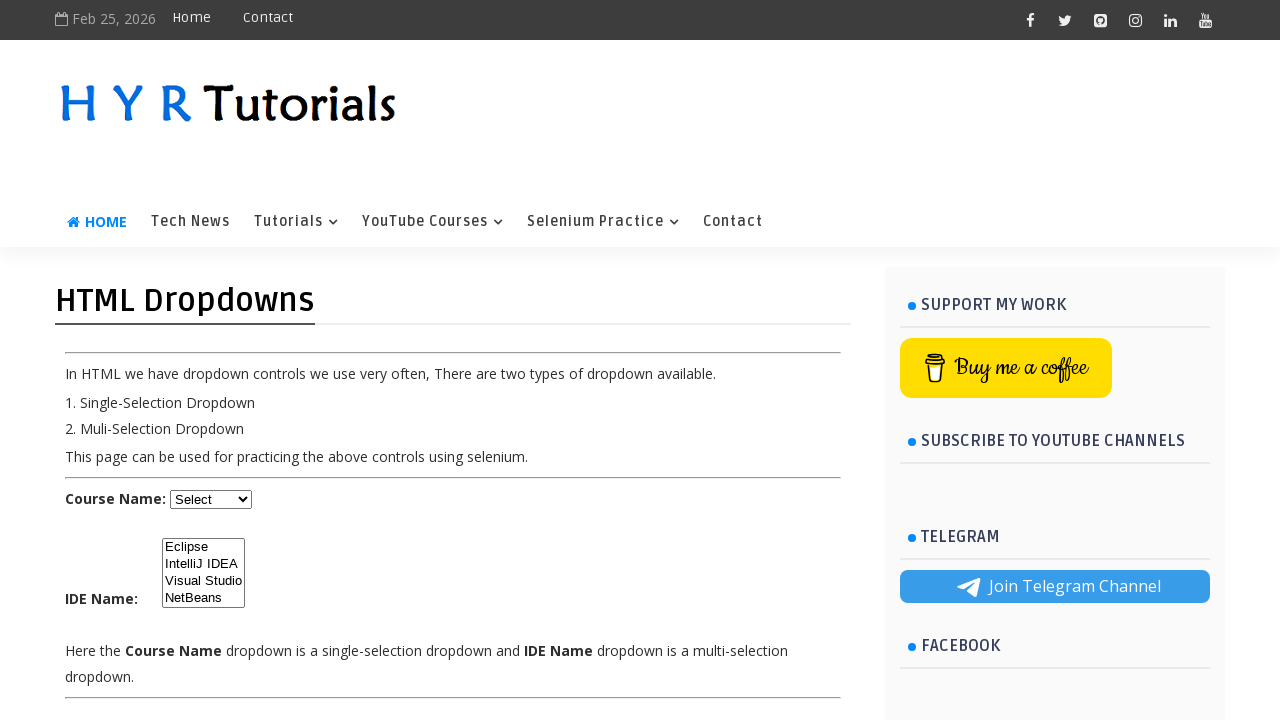

Selected 'Java' option from the course dropdown on select#course
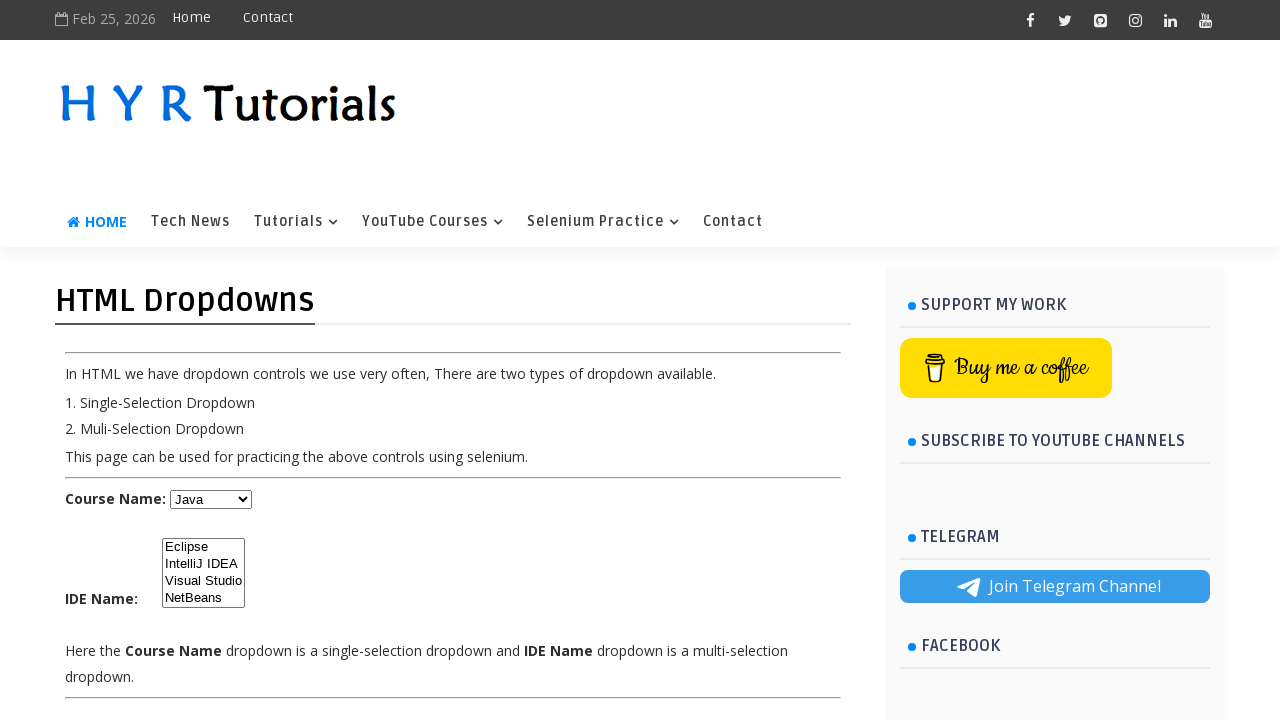

Retrieved the text content of the selected option
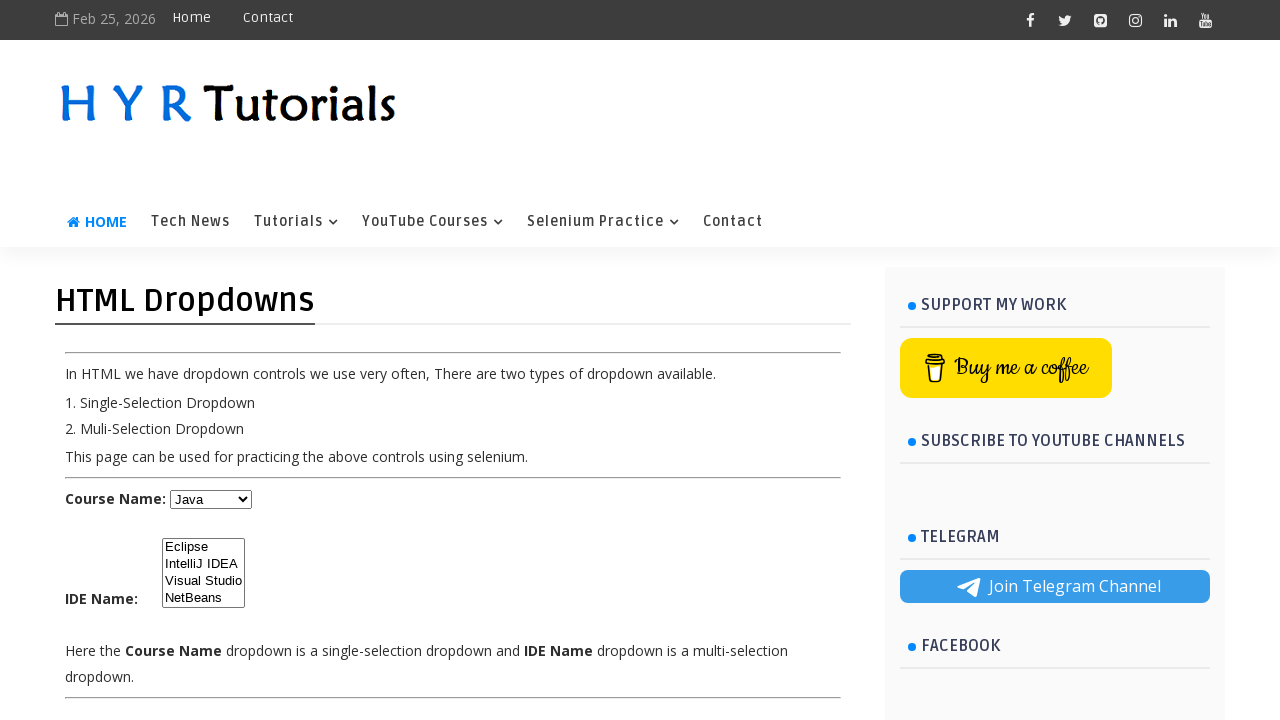

Verified selection: Java
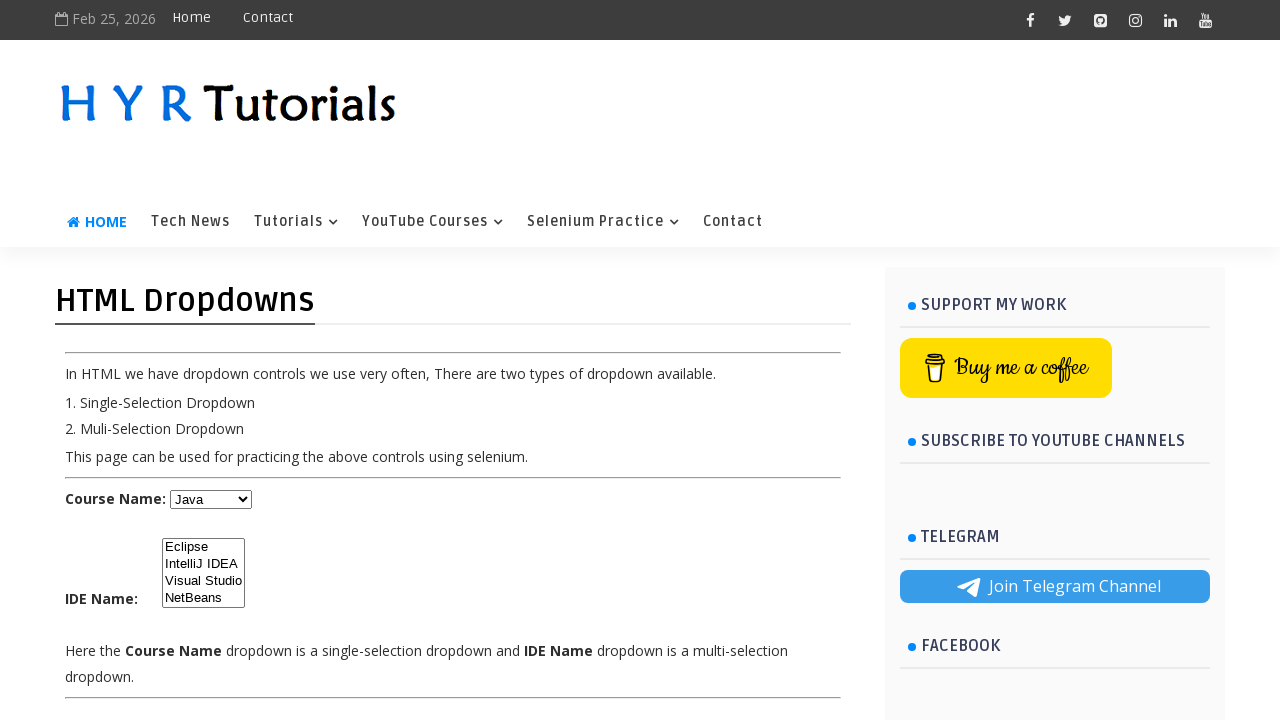

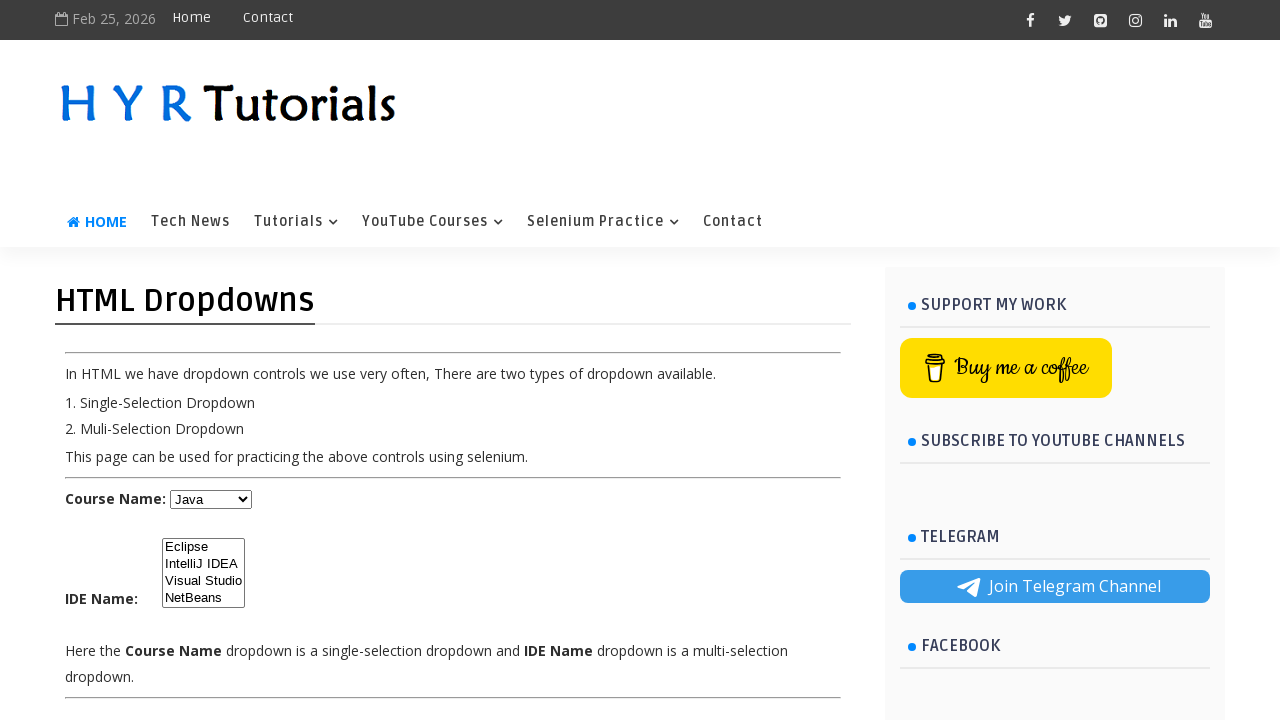